Tests that the counter displays the current number of todo items as they are added.

Starting URL: https://demo.playwright.dev/todomvc

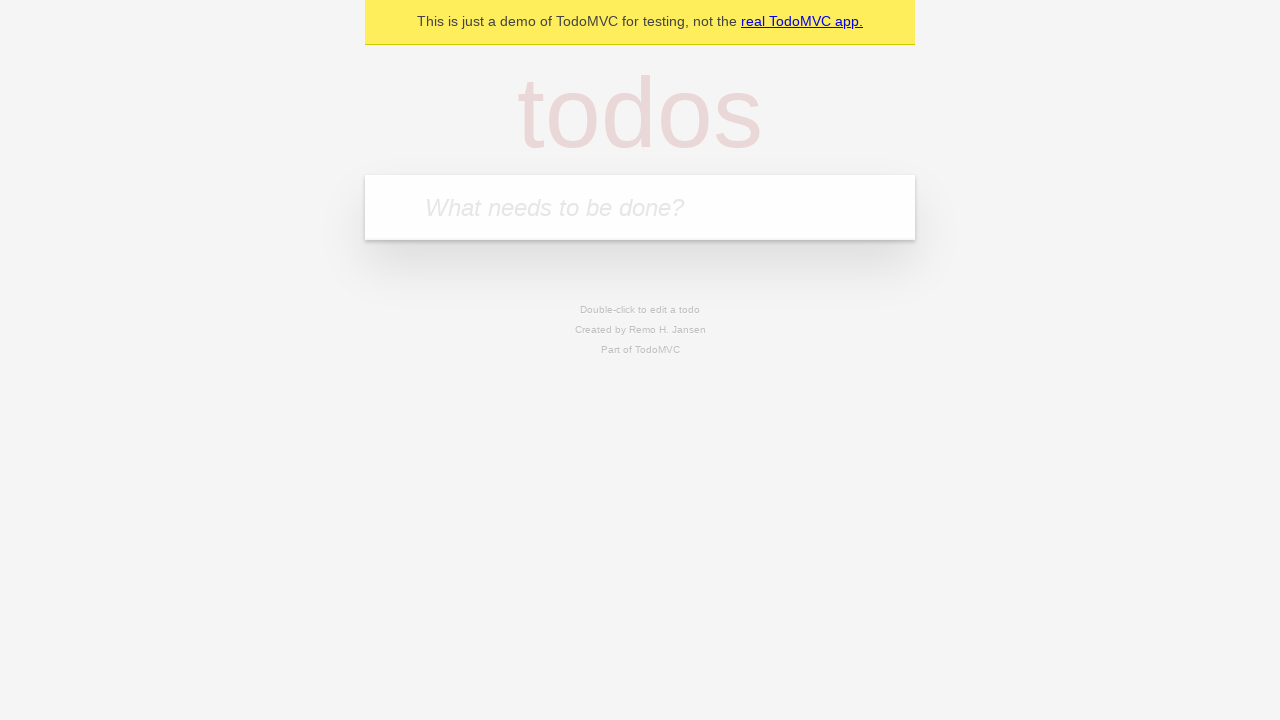

Filled todo input with 'buy some cheese' on internal:attr=[placeholder="What needs to be done?"i]
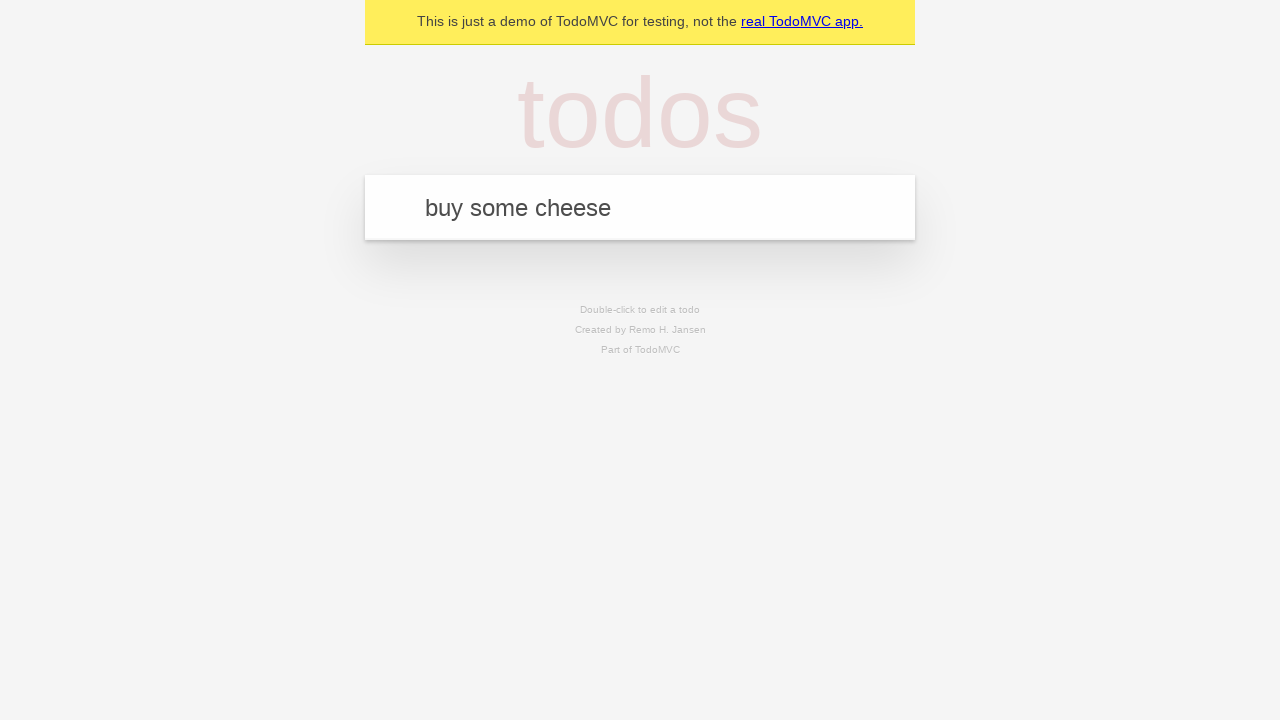

Pressed Enter to add first todo item on internal:attr=[placeholder="What needs to be done?"i]
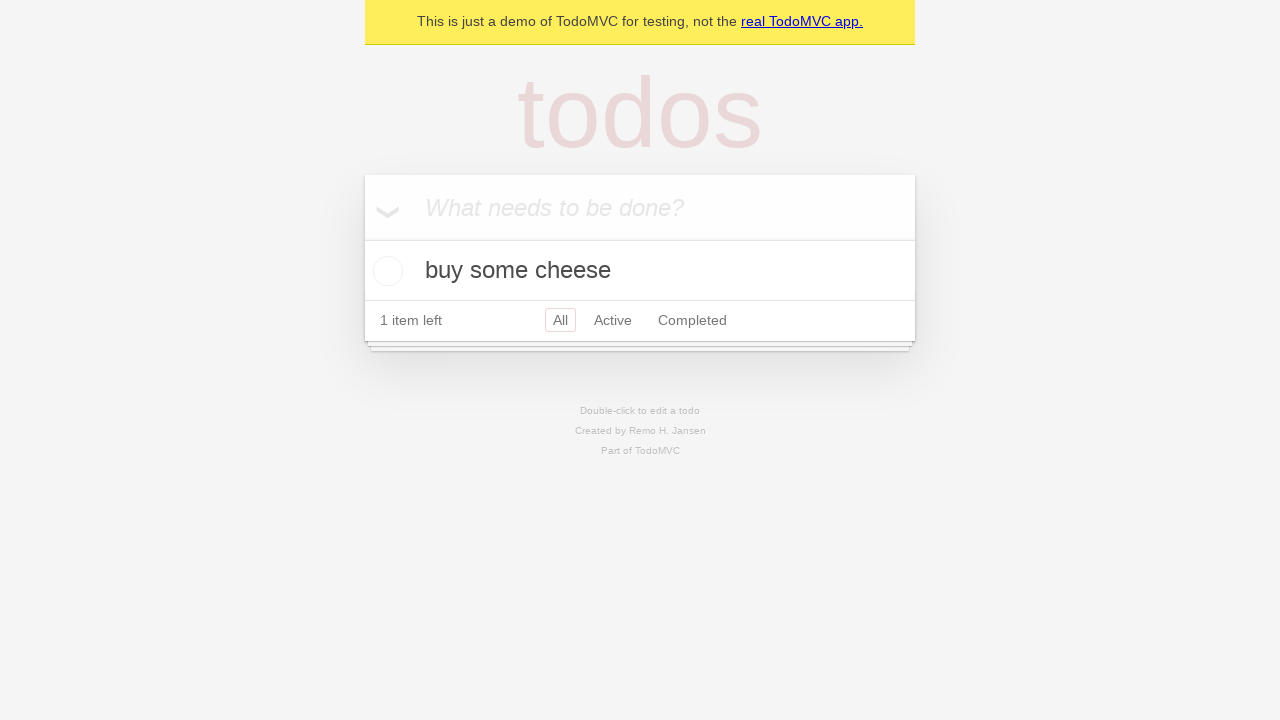

Waited for todo counter to appear
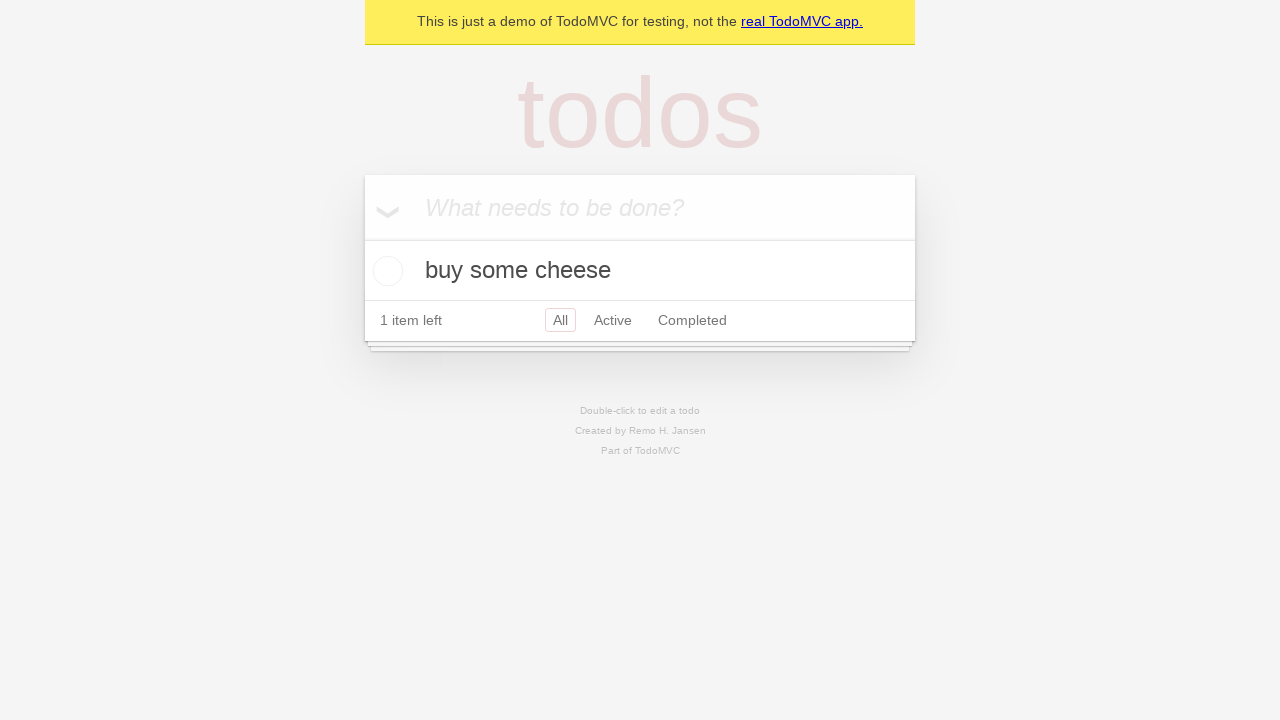

Filled todo input with 'feed the cat' on internal:attr=[placeholder="What needs to be done?"i]
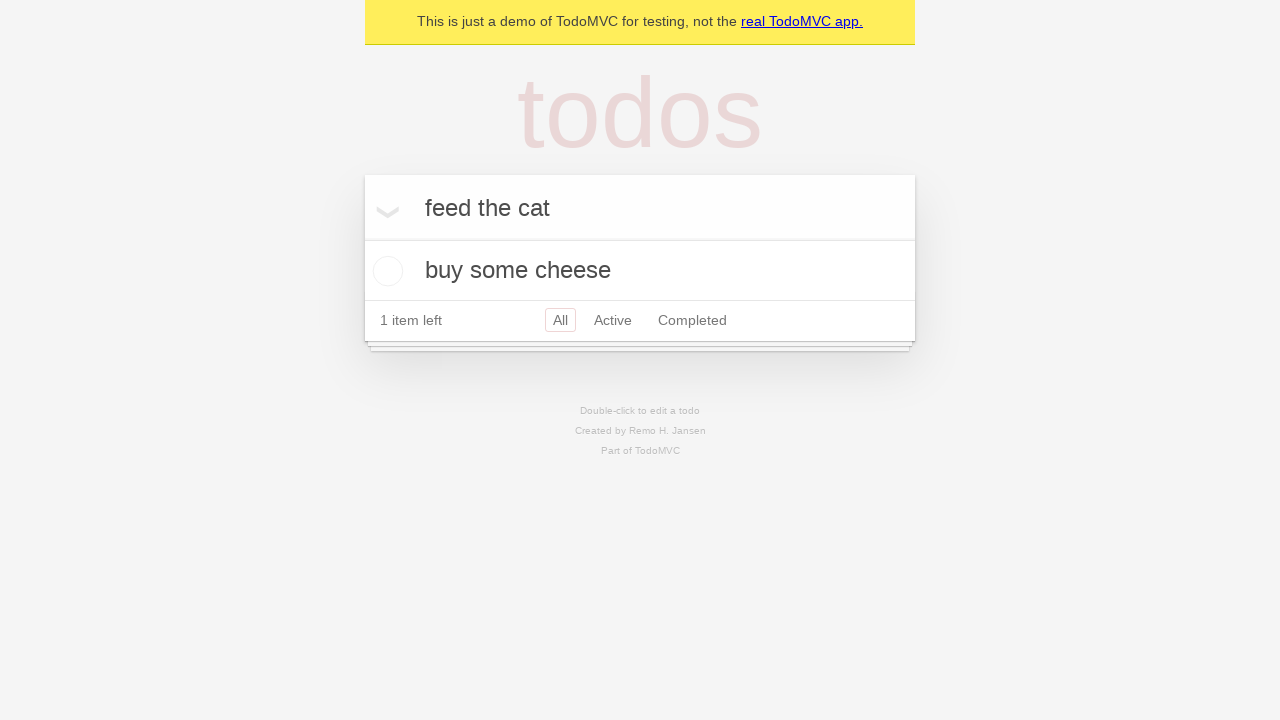

Pressed Enter to add second todo item on internal:attr=[placeholder="What needs to be done?"i]
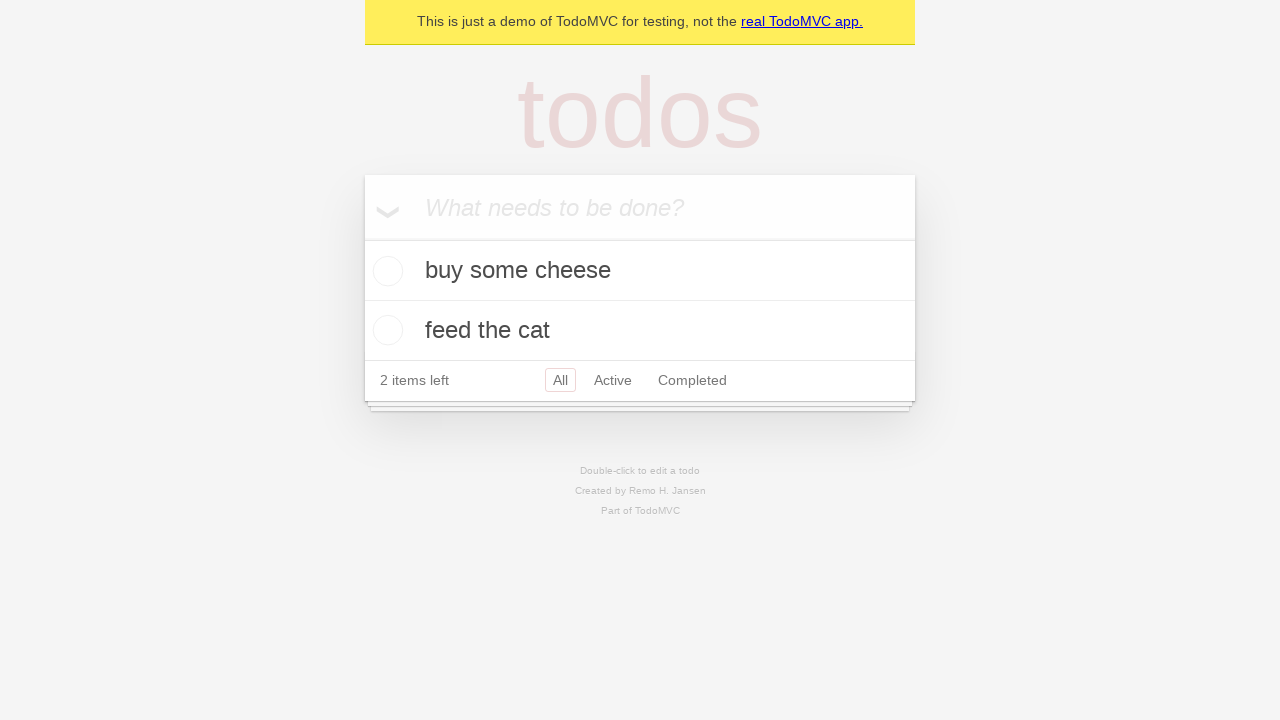

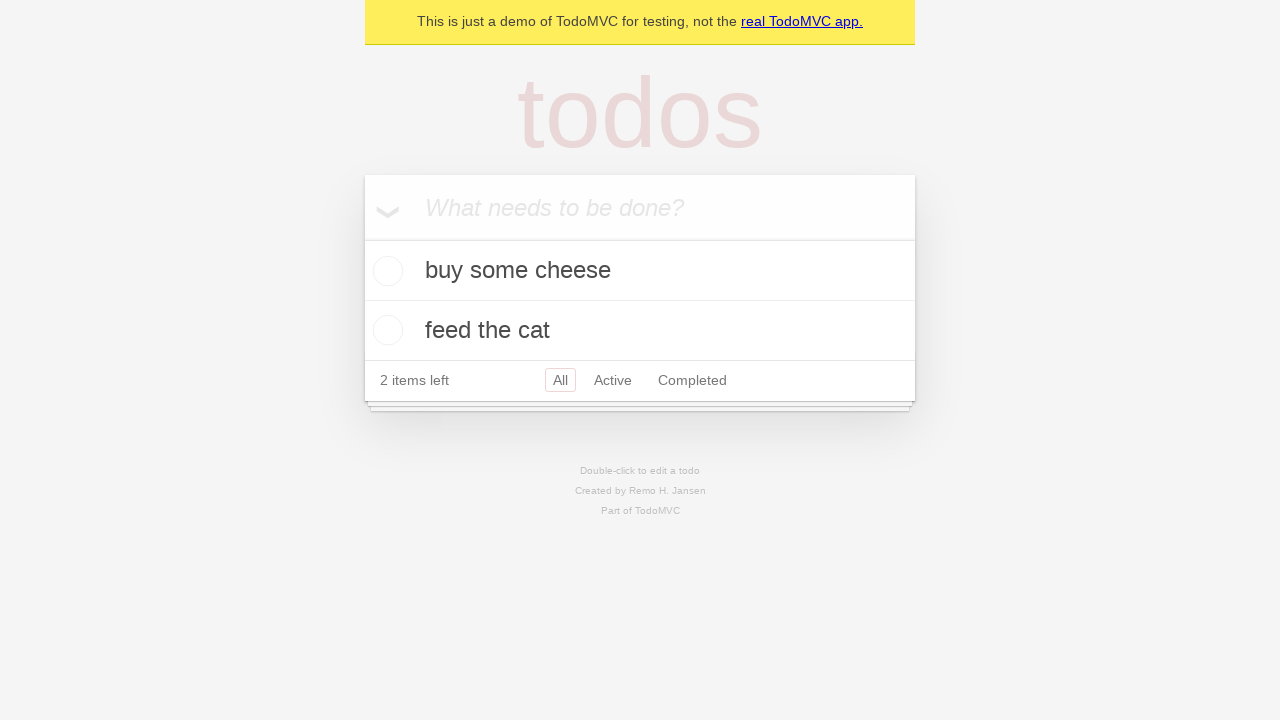